Tests login form validation when username field is empty but password is provided, verifying the "Username is required" error message appears

Starting URL: https://www.saucedemo.com/

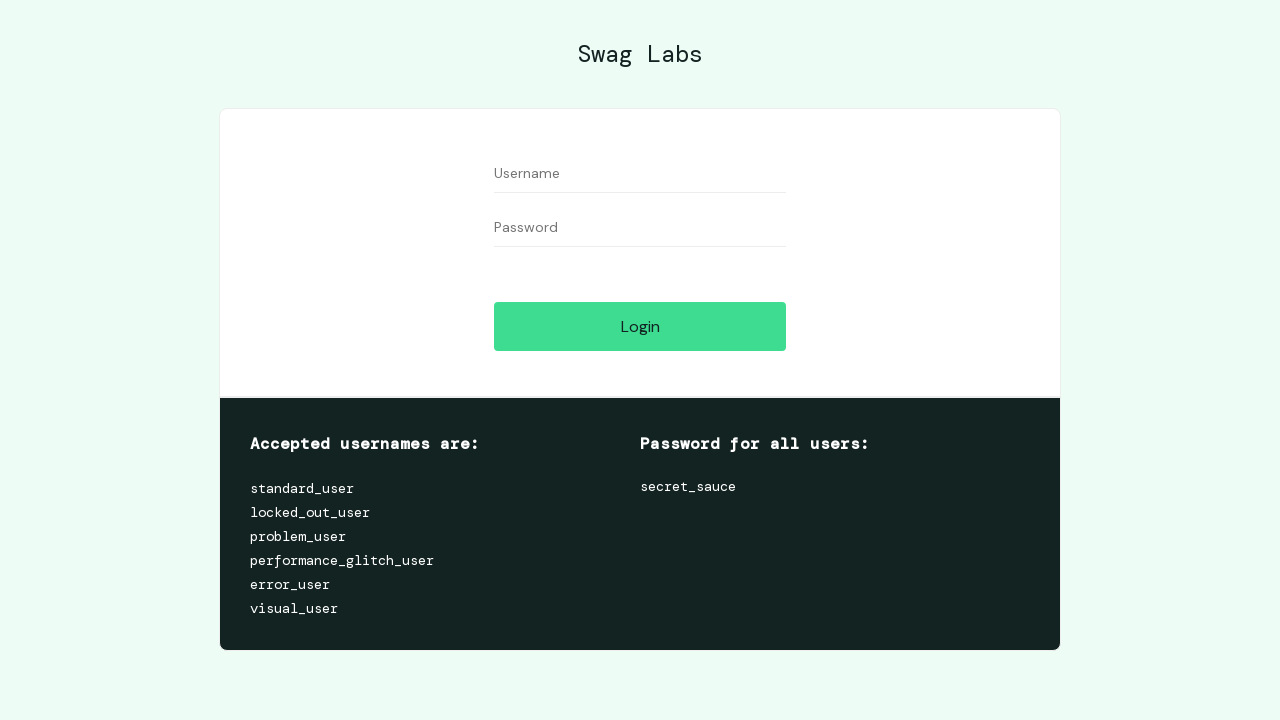

Navigated to Sauce Demo login page
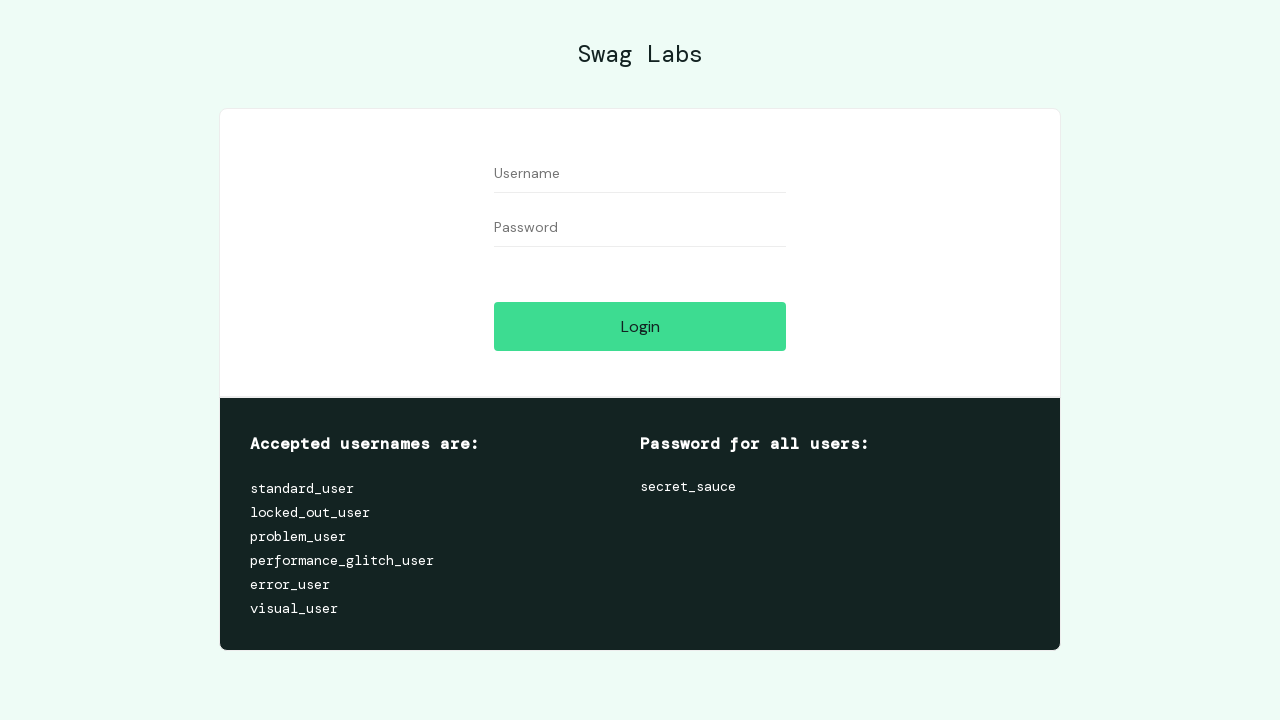

Left username field empty on #user-name
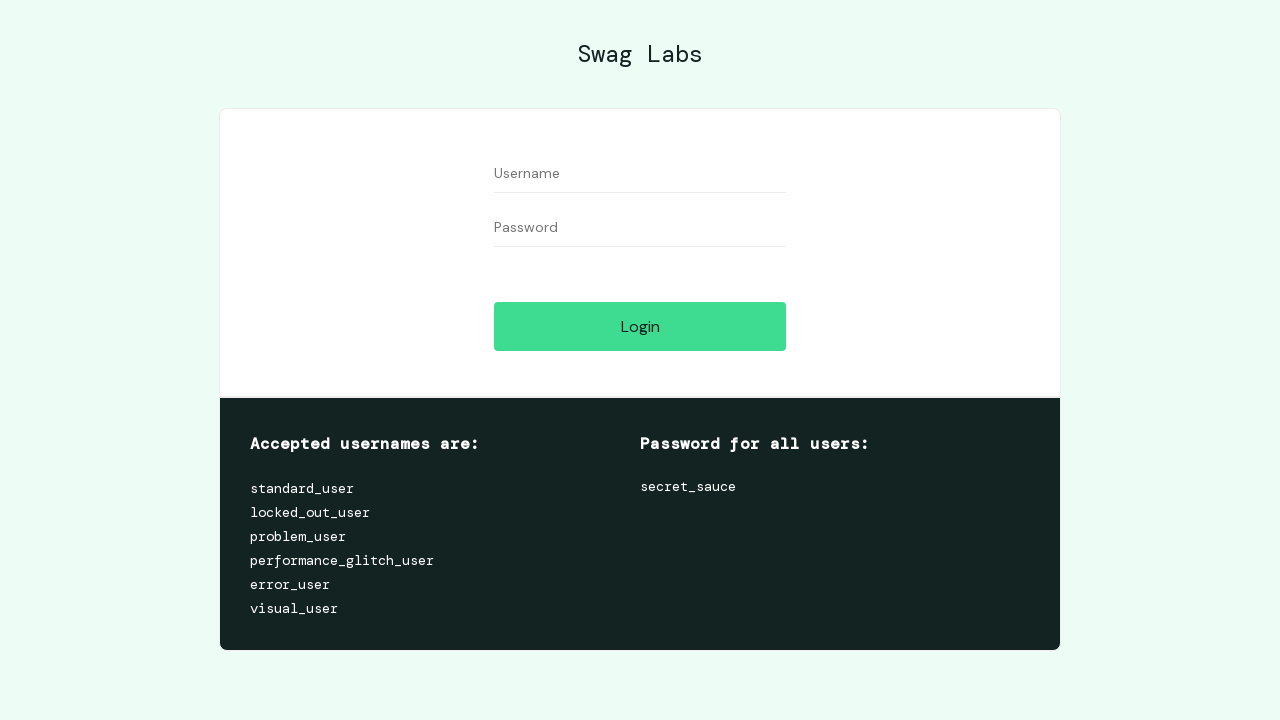

Filled password field with 'secret_sauce' on #password
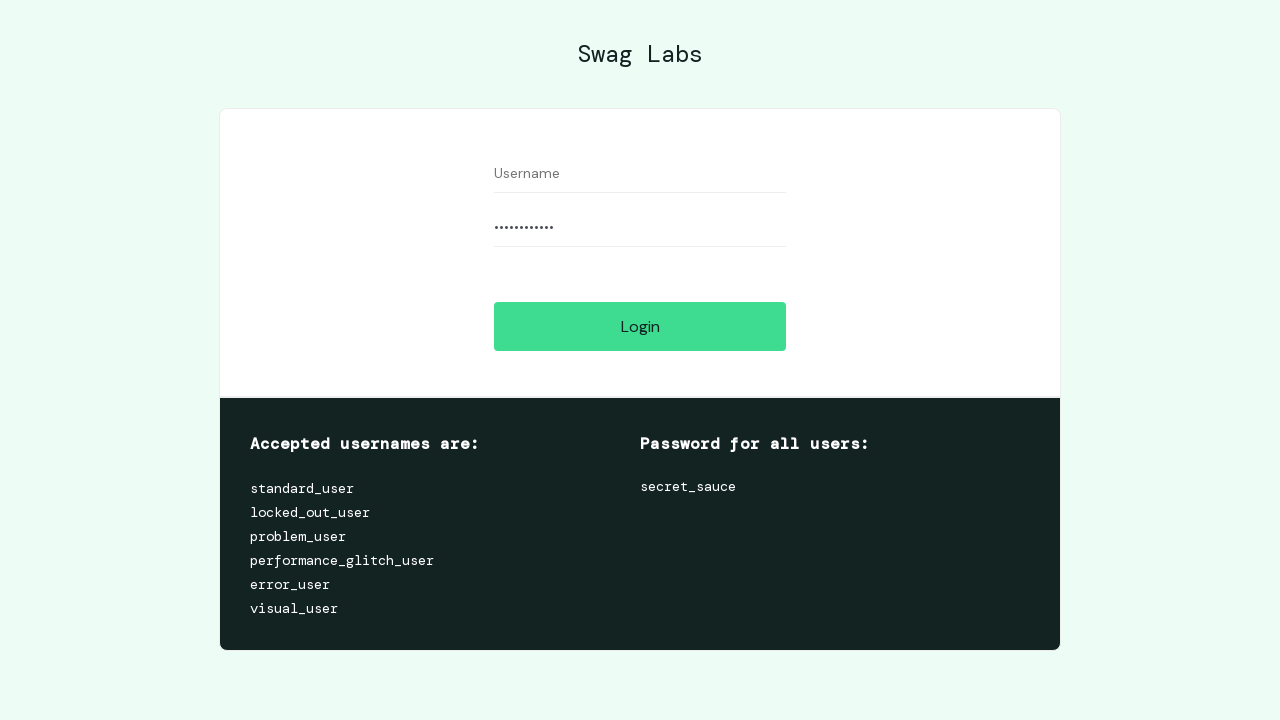

Clicked login button at (640, 326) on #login-button
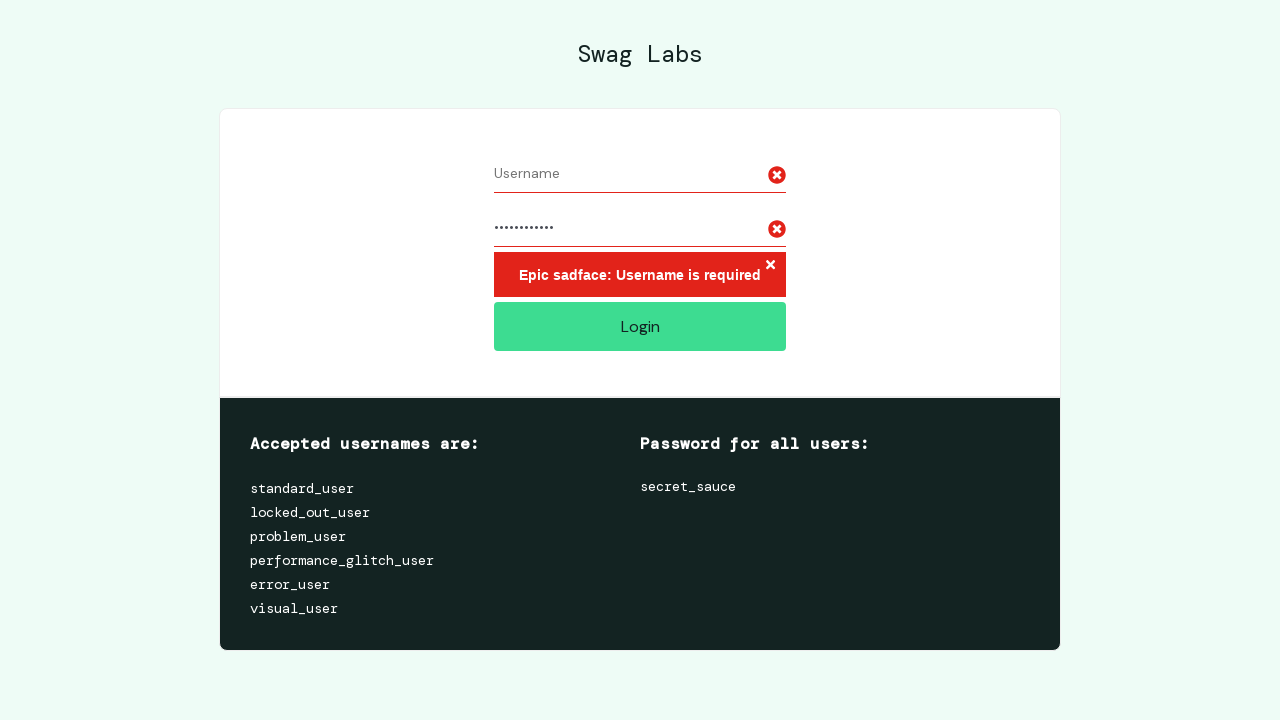

Error message element appeared on page
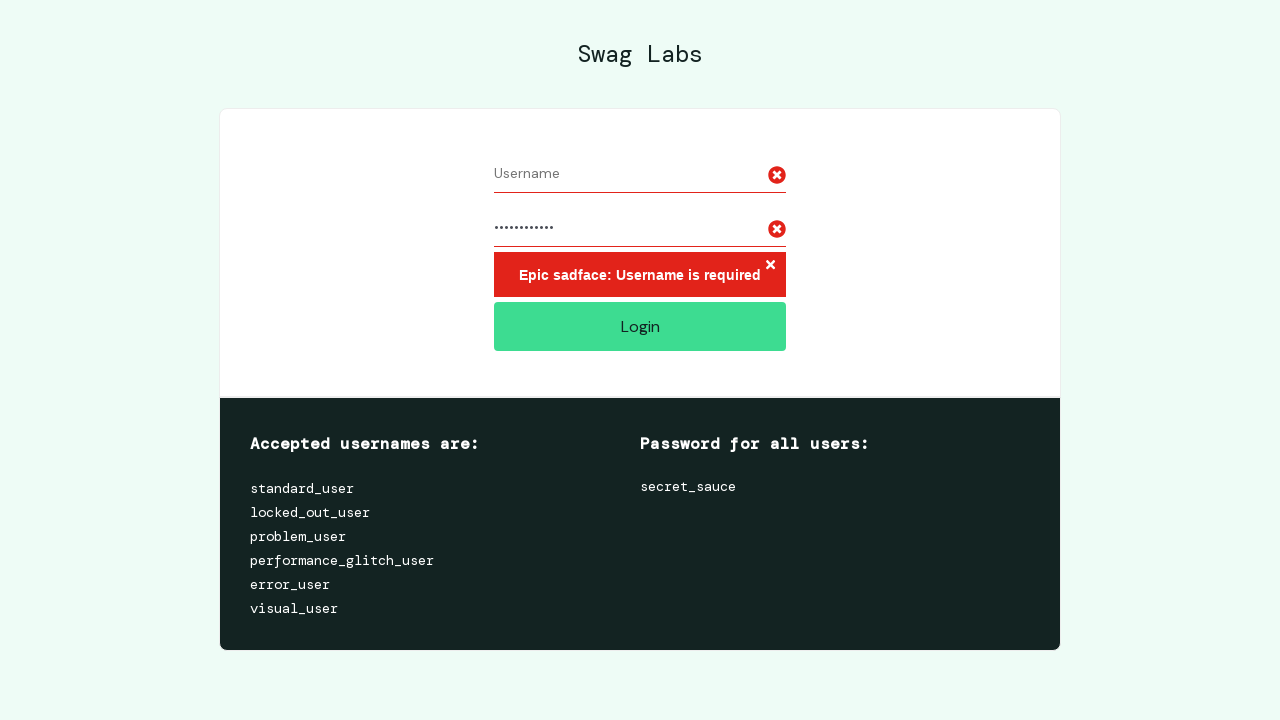

Verified error message displays 'Epic sadface: Username is required'
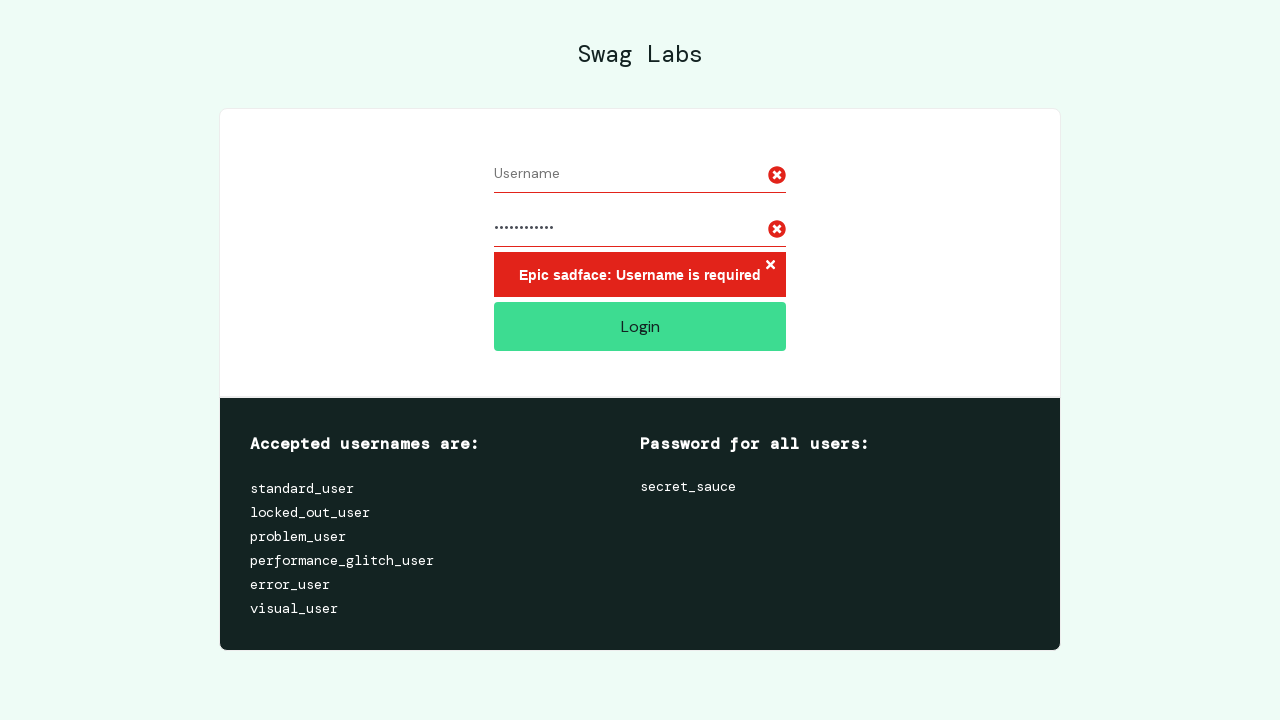

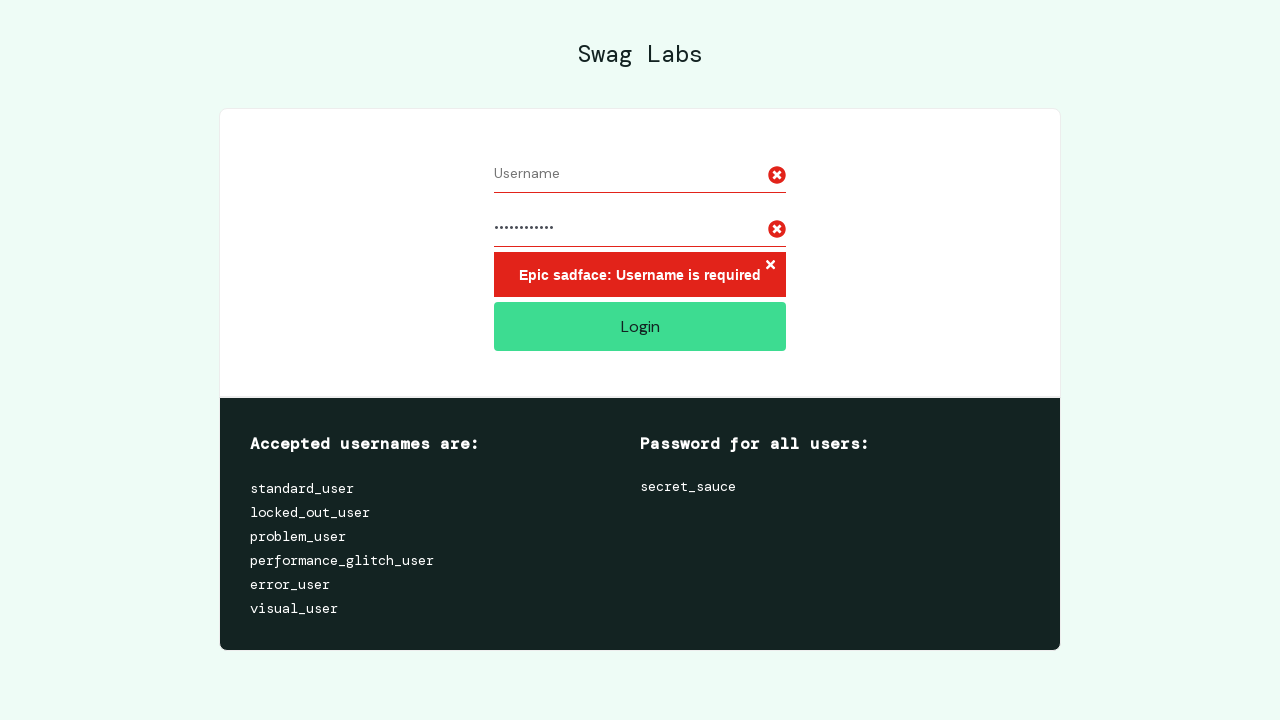